Tests that the currently applied filter is highlighted

Starting URL: https://demo.playwright.dev/todomvc

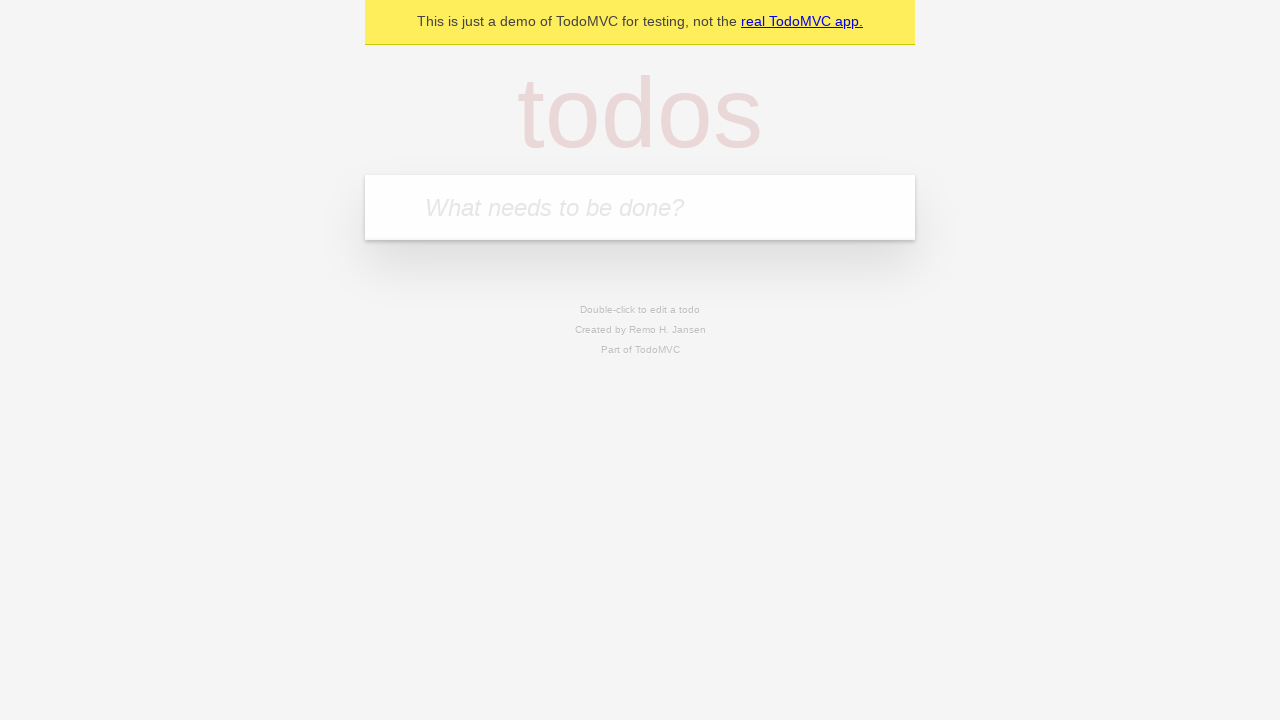

Filled todo input with 'Buy groceries' on internal:attr=[placeholder="What needs to be done?"i]
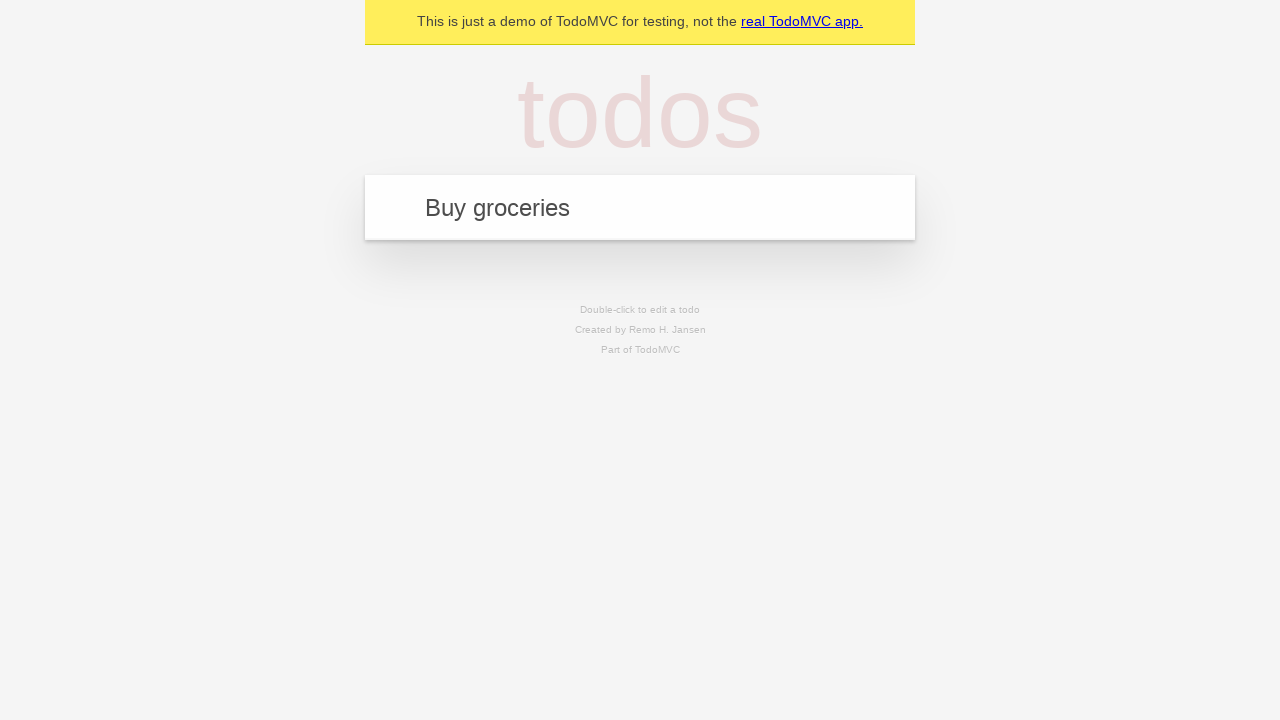

Pressed Enter to create first todo on internal:attr=[placeholder="What needs to be done?"i]
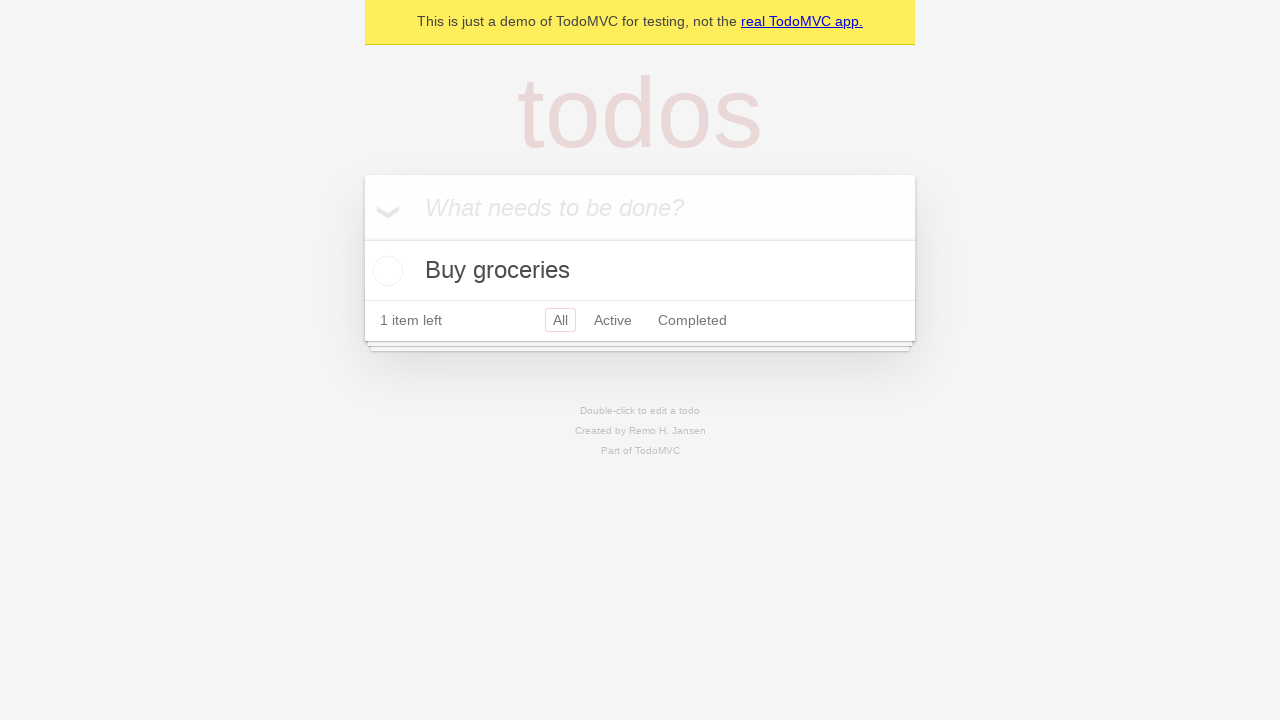

Filled todo input with 'Clean the house' on internal:attr=[placeholder="What needs to be done?"i]
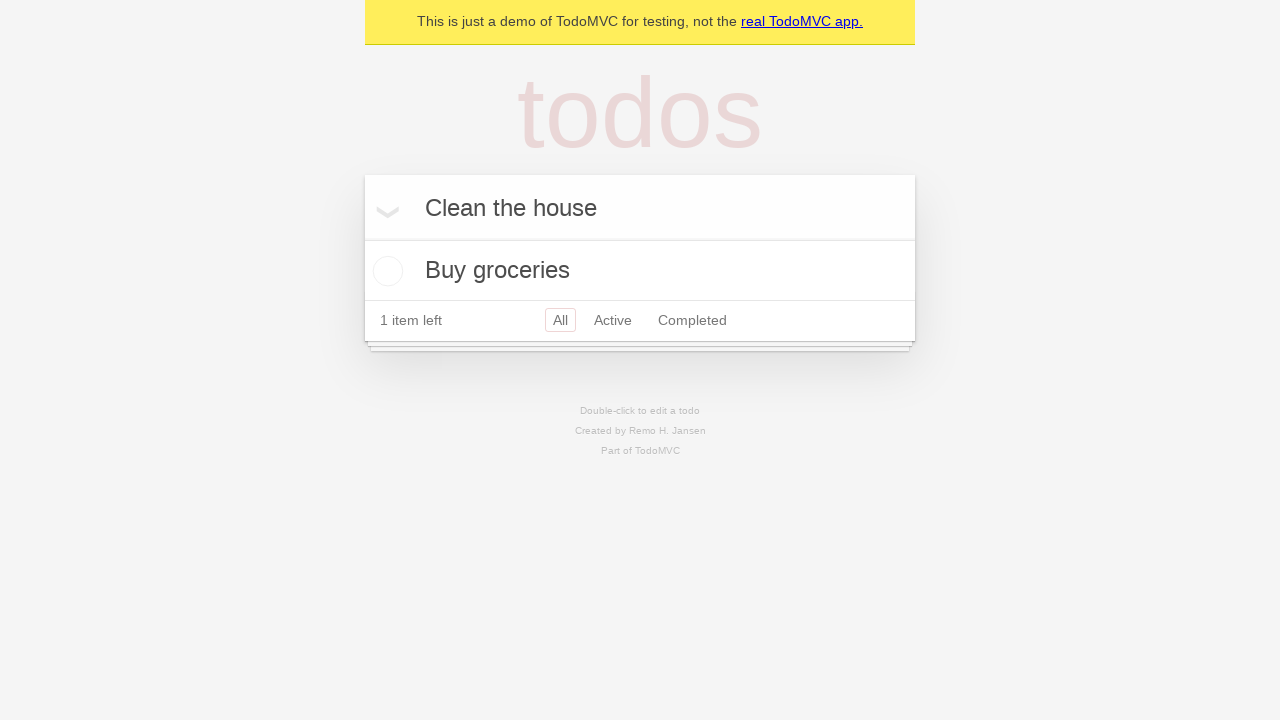

Pressed Enter to create second todo on internal:attr=[placeholder="What needs to be done?"i]
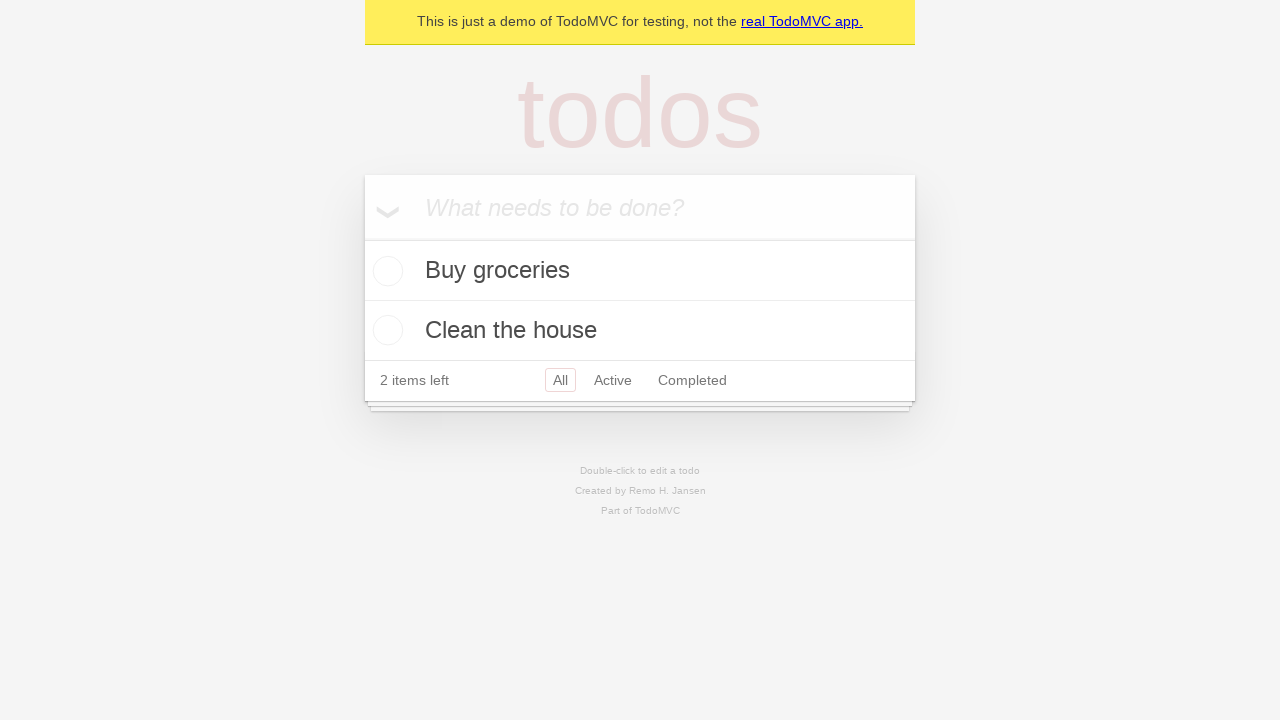

Filled todo input with 'Walk the dog' on internal:attr=[placeholder="What needs to be done?"i]
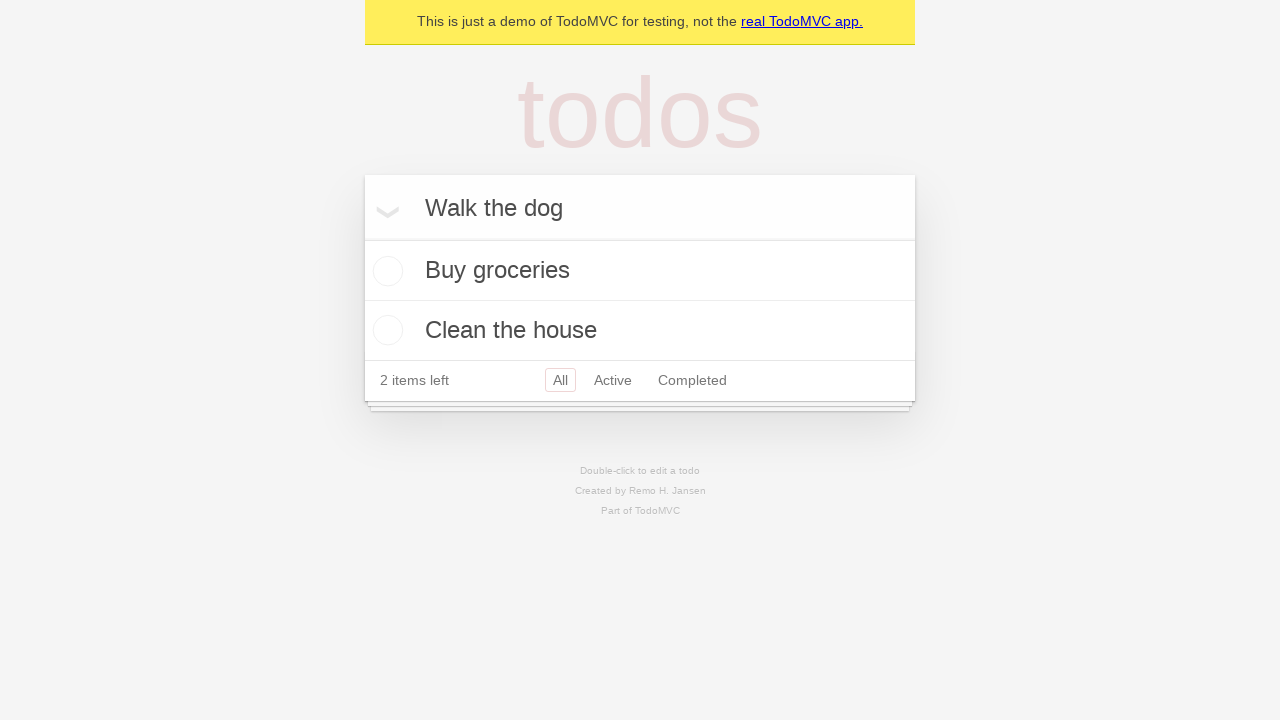

Pressed Enter to create third todo on internal:attr=[placeholder="What needs to be done?"i]
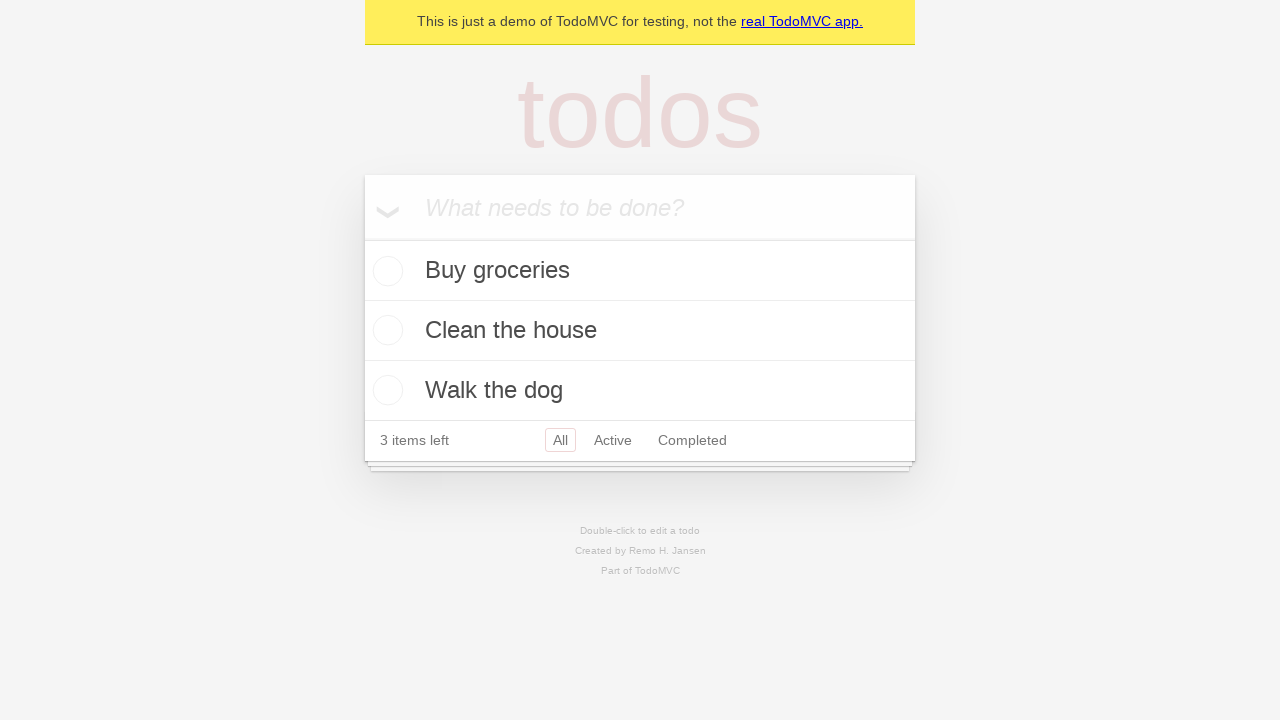

Clicked Active filter at (613, 440) on internal:role=link[name="Active"i]
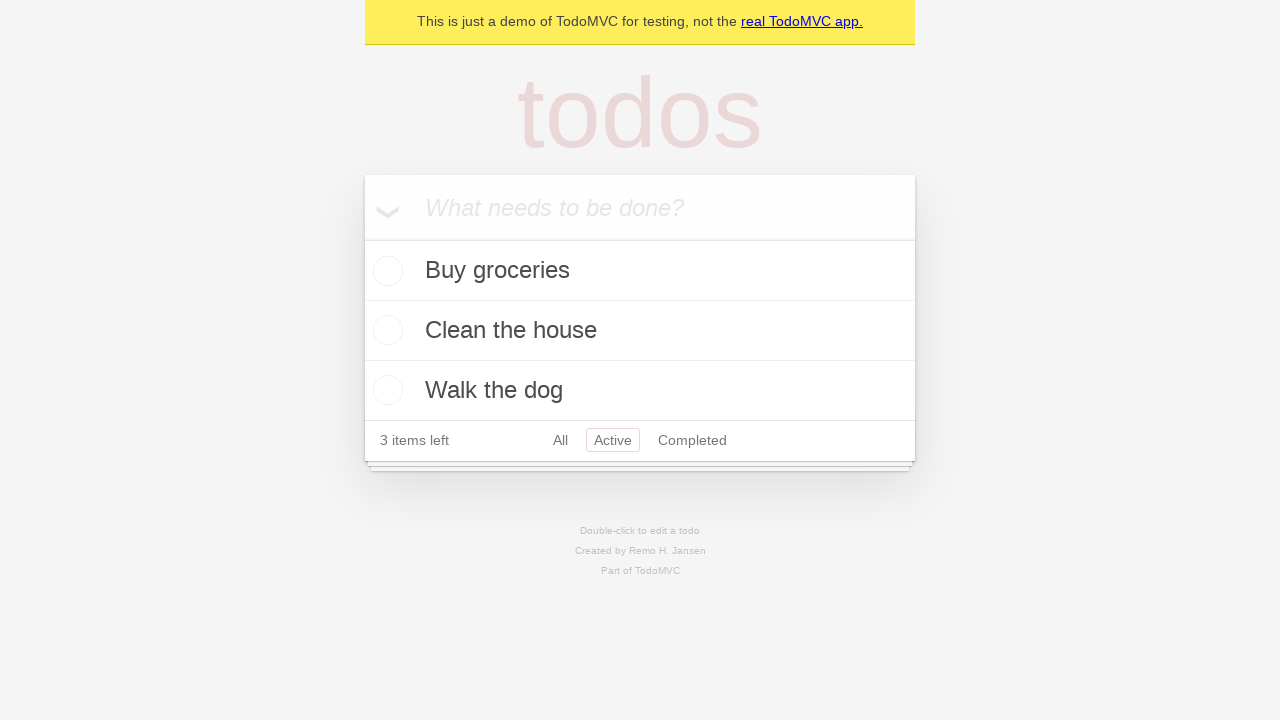

Clicked Completed filter to verify currently applied filter is highlighted at (692, 440) on internal:role=link[name="Completed"i]
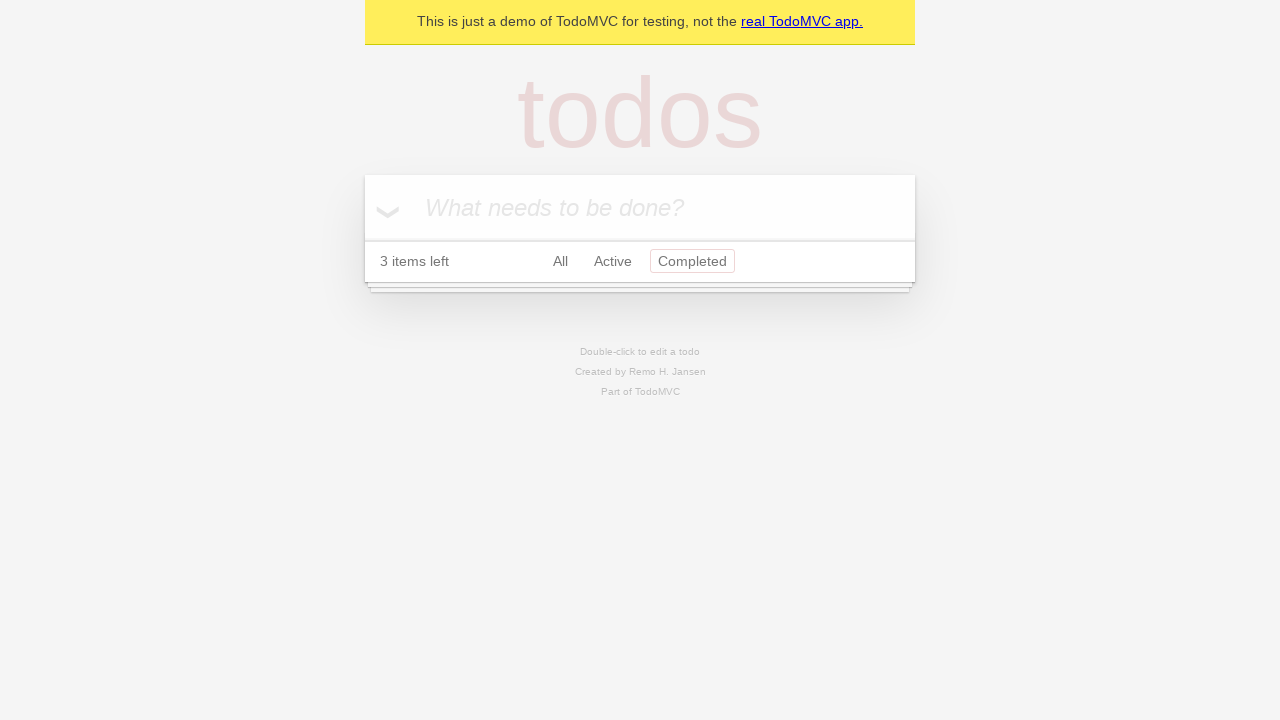

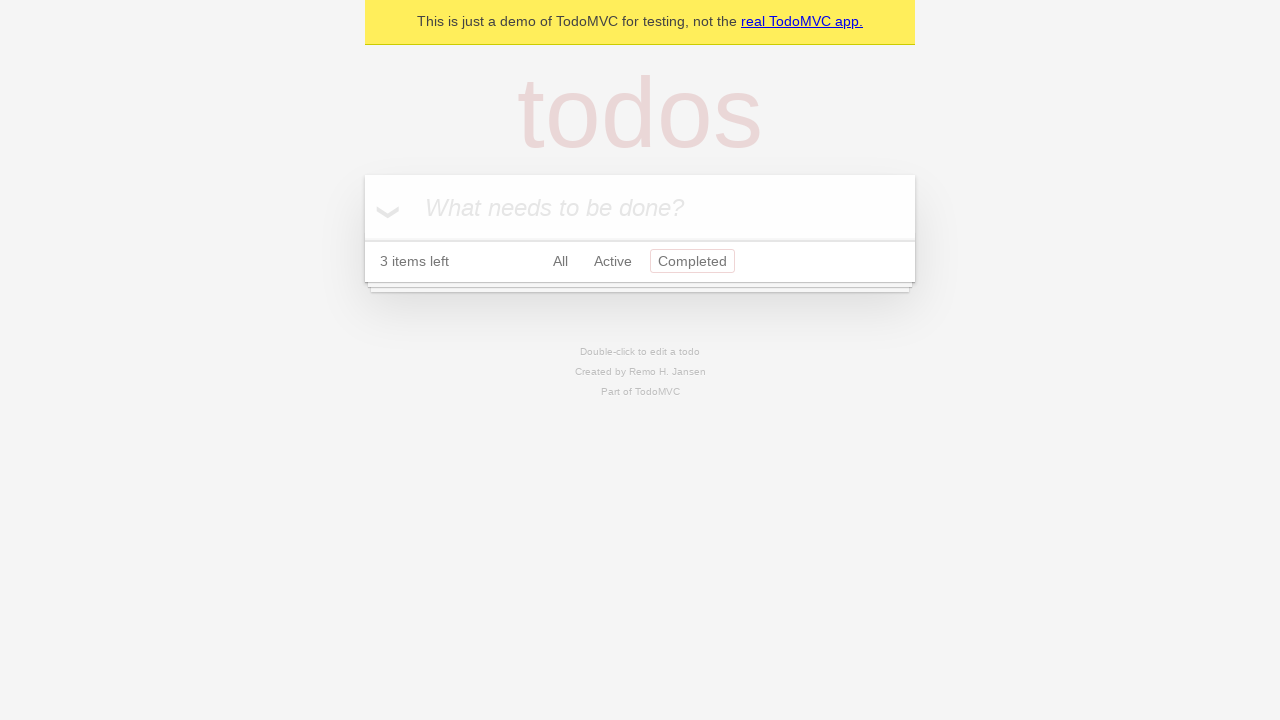